Tests finding multiple elements by CSS selector and counting them

Starting URL: https://webdriver.io

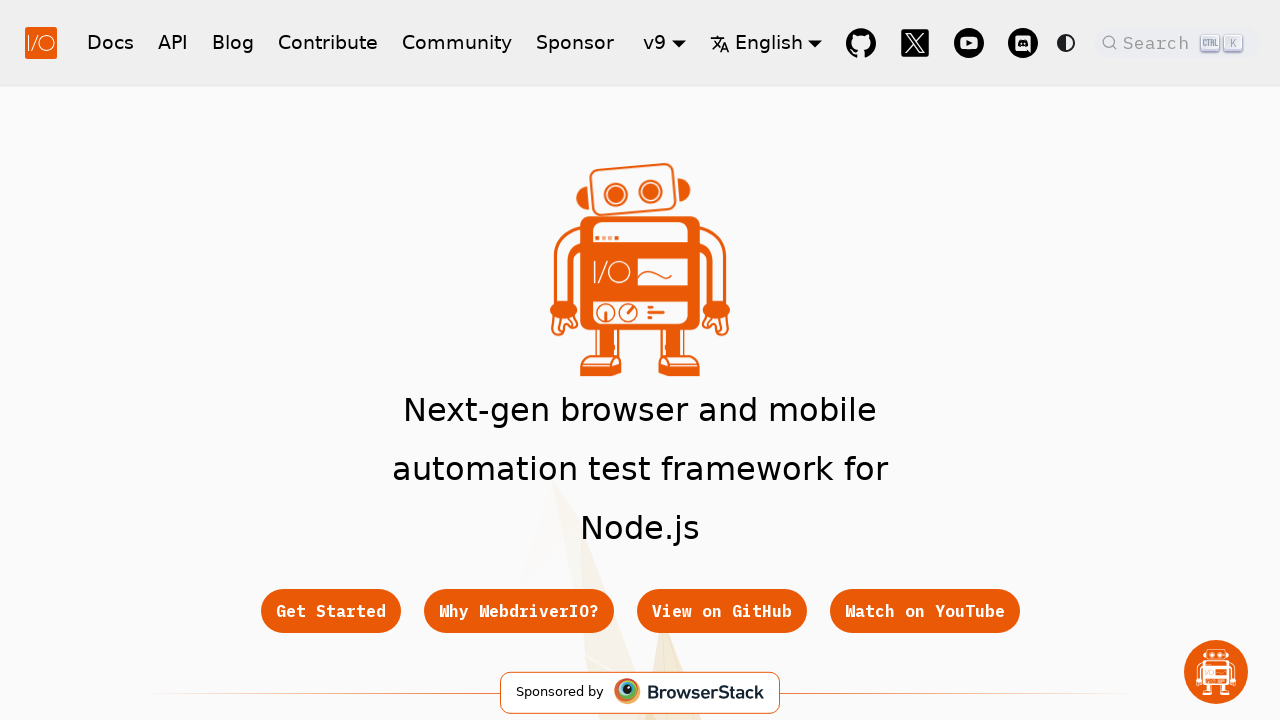

Navigated to https://webdriver.io
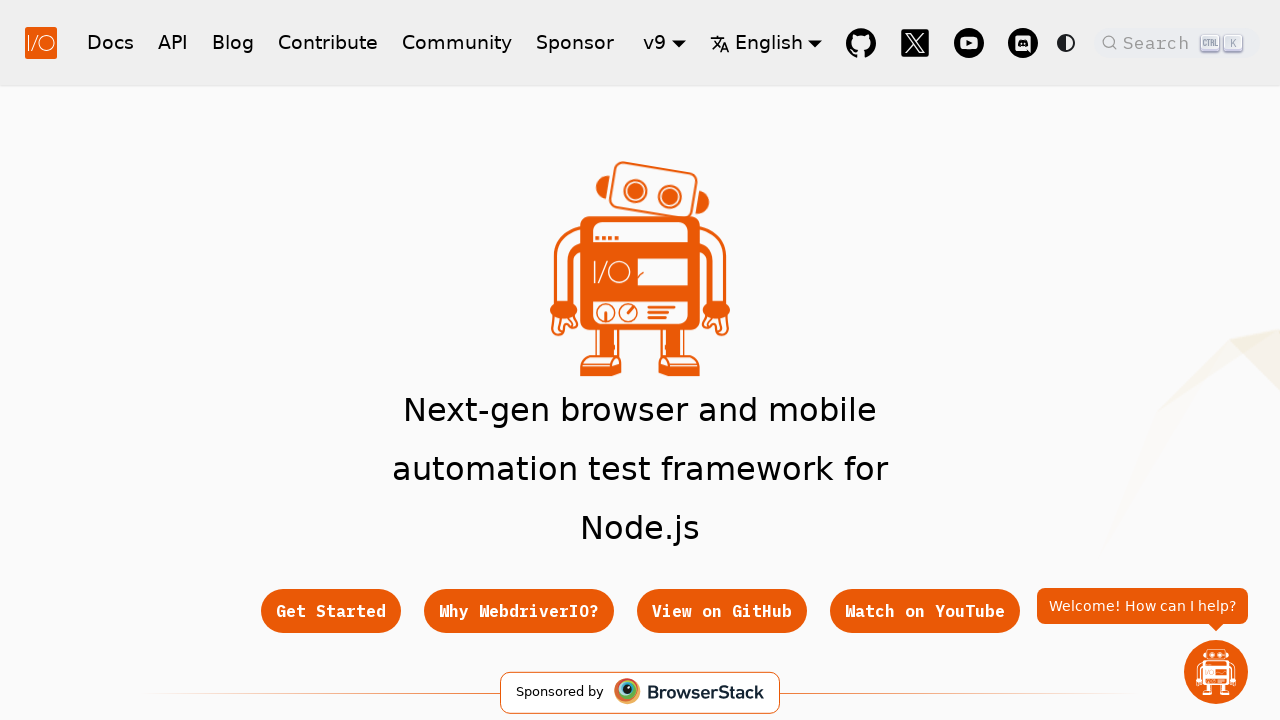

Located all img elements by CSS selector
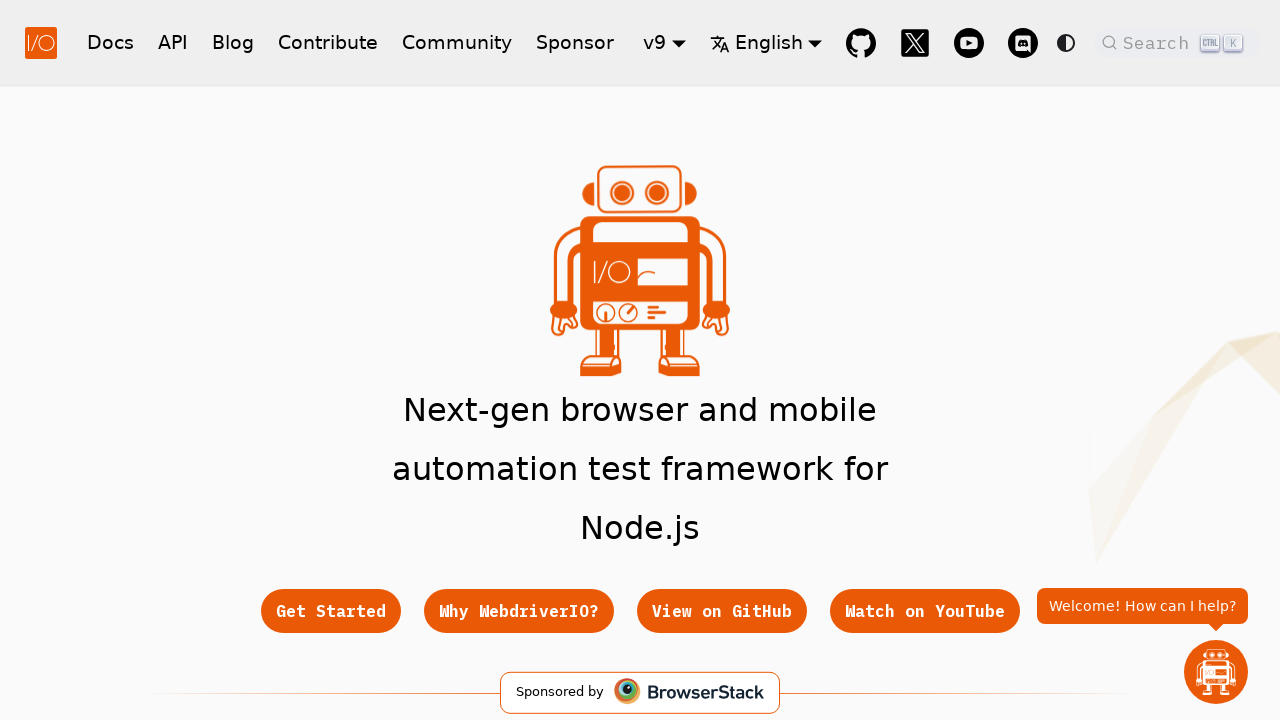

Counted 137 img elements on the page
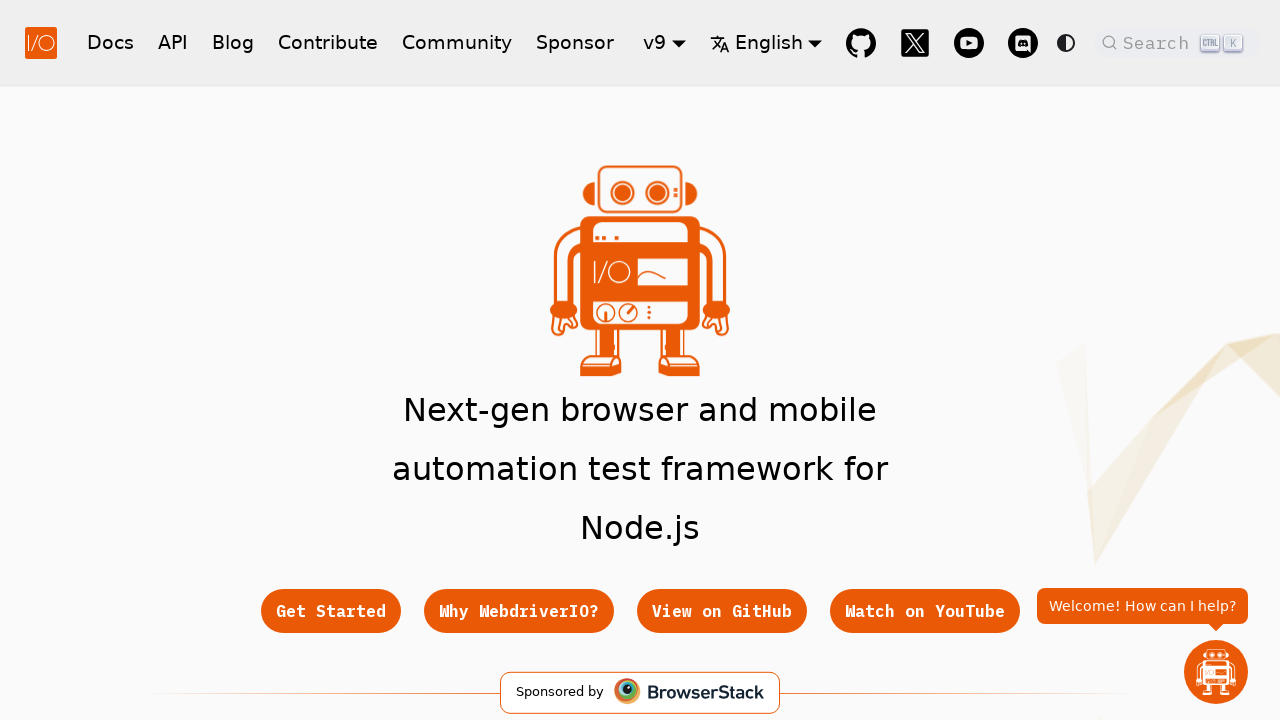

Verified that multiple img elements exist on the page
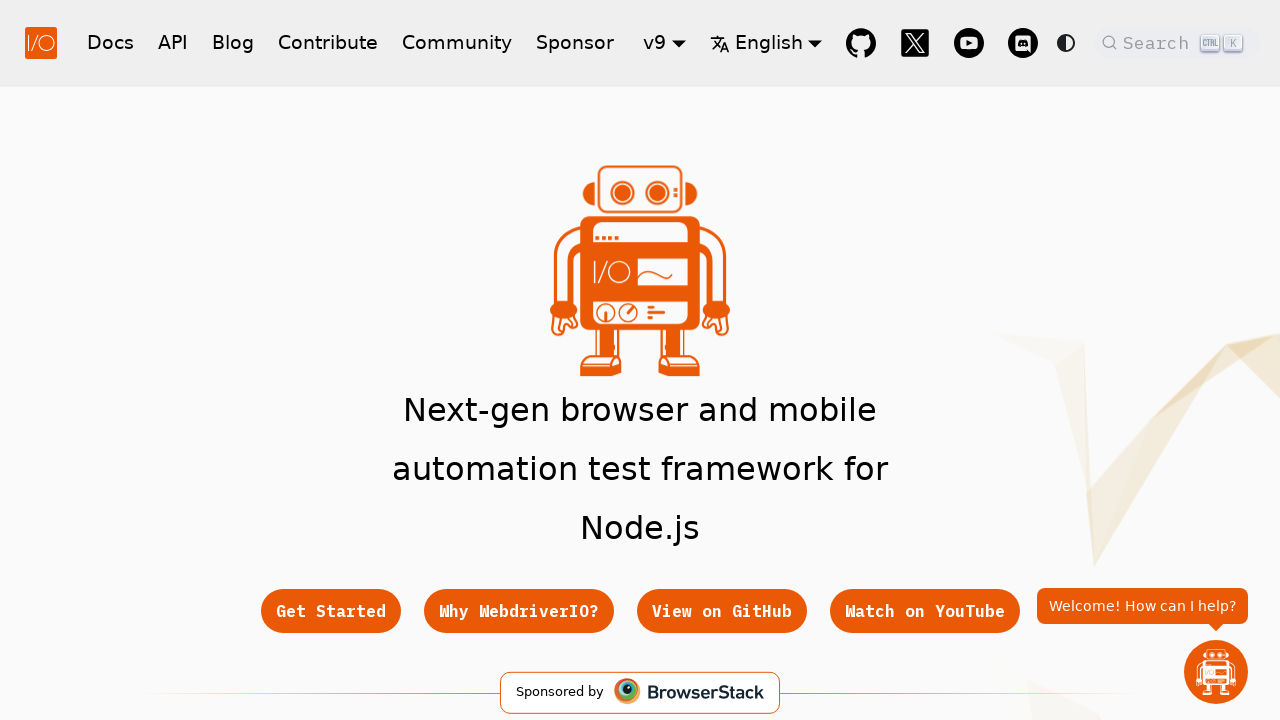

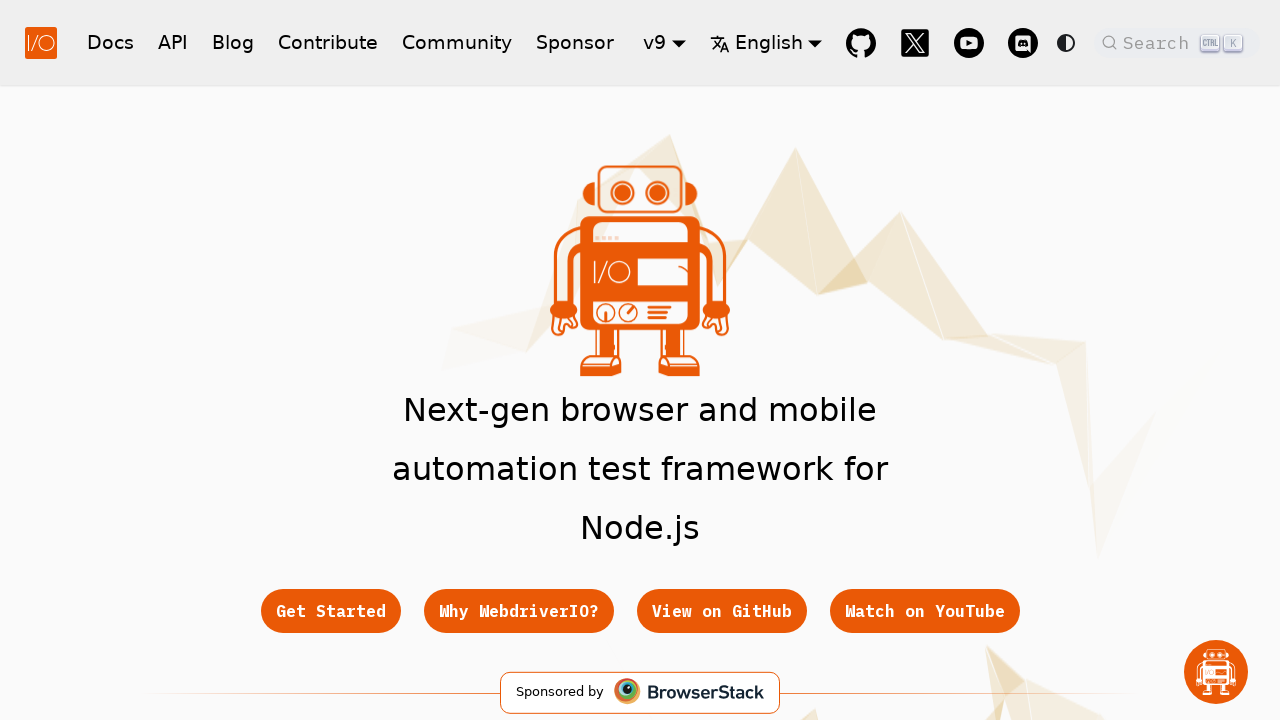